Tests a math quiz page by reading a displayed value, calculating the answer using a logarithmic formula, filling in the result, checking required checkboxes, and submitting the form.

Starting URL: http://suninjuly.github.io/math.html

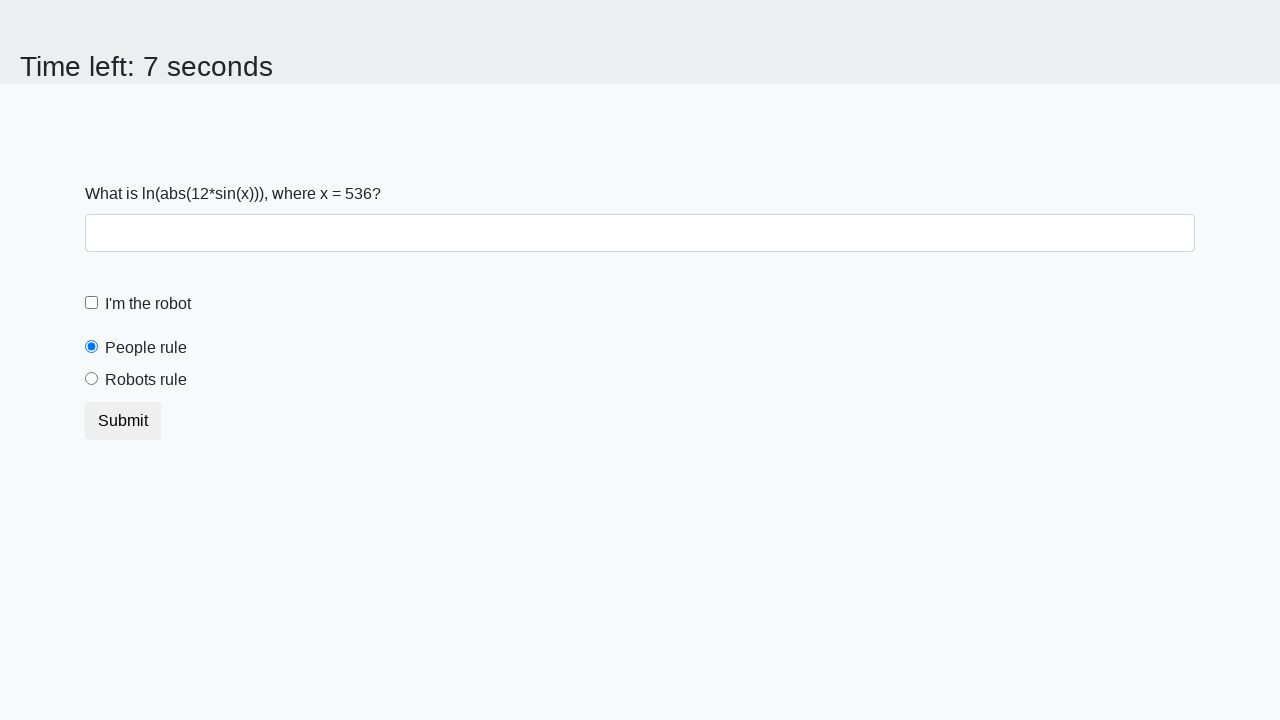

Read x value from #input_value element
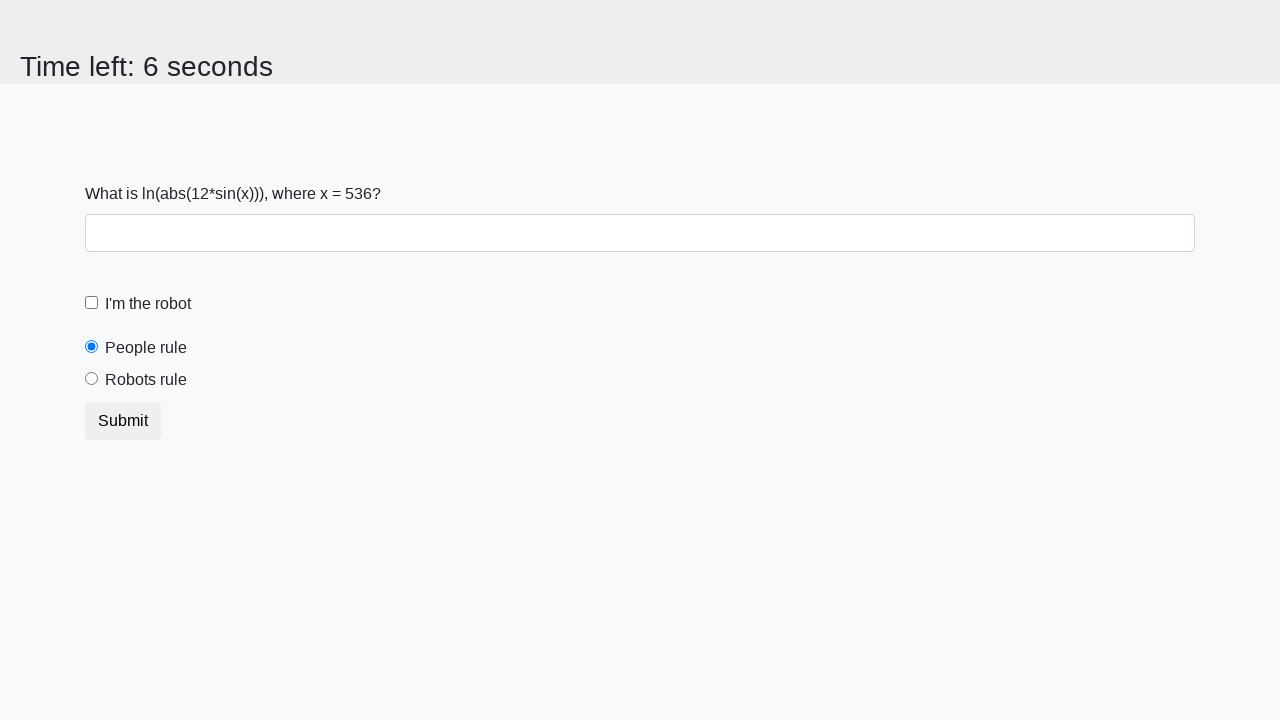

Calculated answer using logarithmic formula: log(|12*sin(536)|) = 2.41923770343588
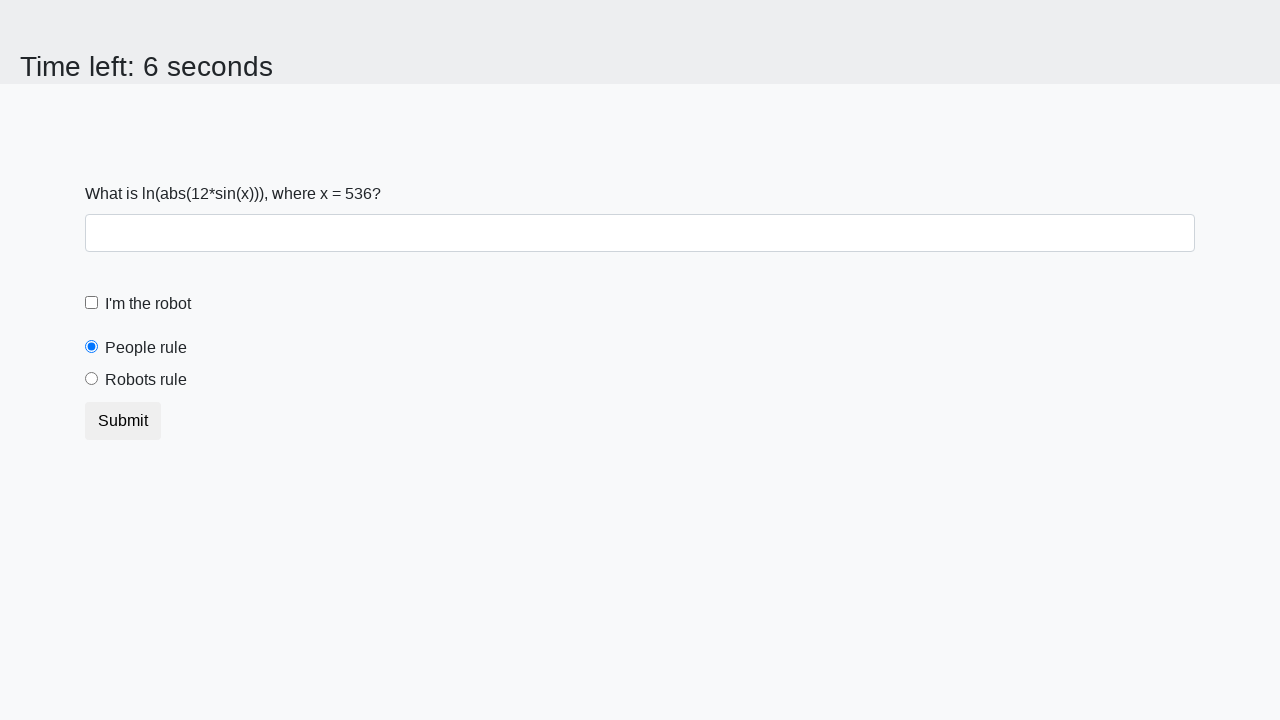

Filled answer field with calculated value: 2.41923770343588 on #answer
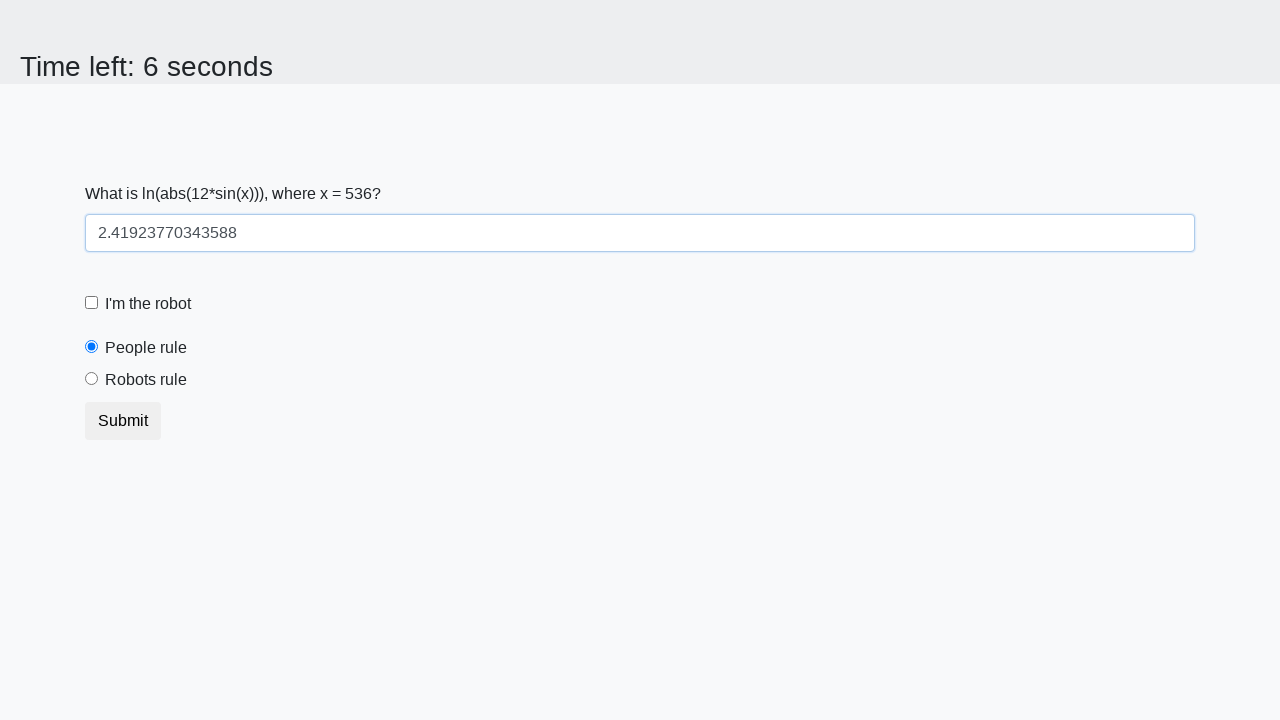

Checked the robot checkbox (#robotCheckbox) at (92, 303) on #robotCheckbox
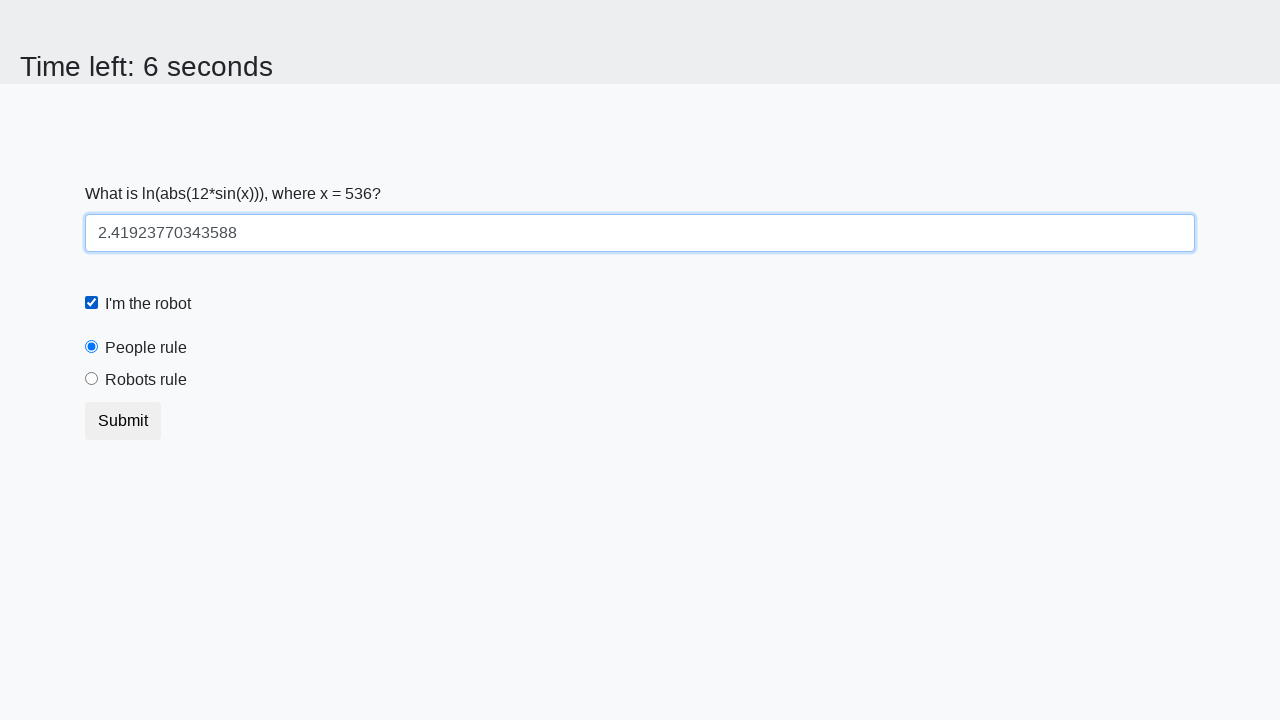

Checked the robots rule checkbox (#robotsRule) at (92, 379) on #robotsRule
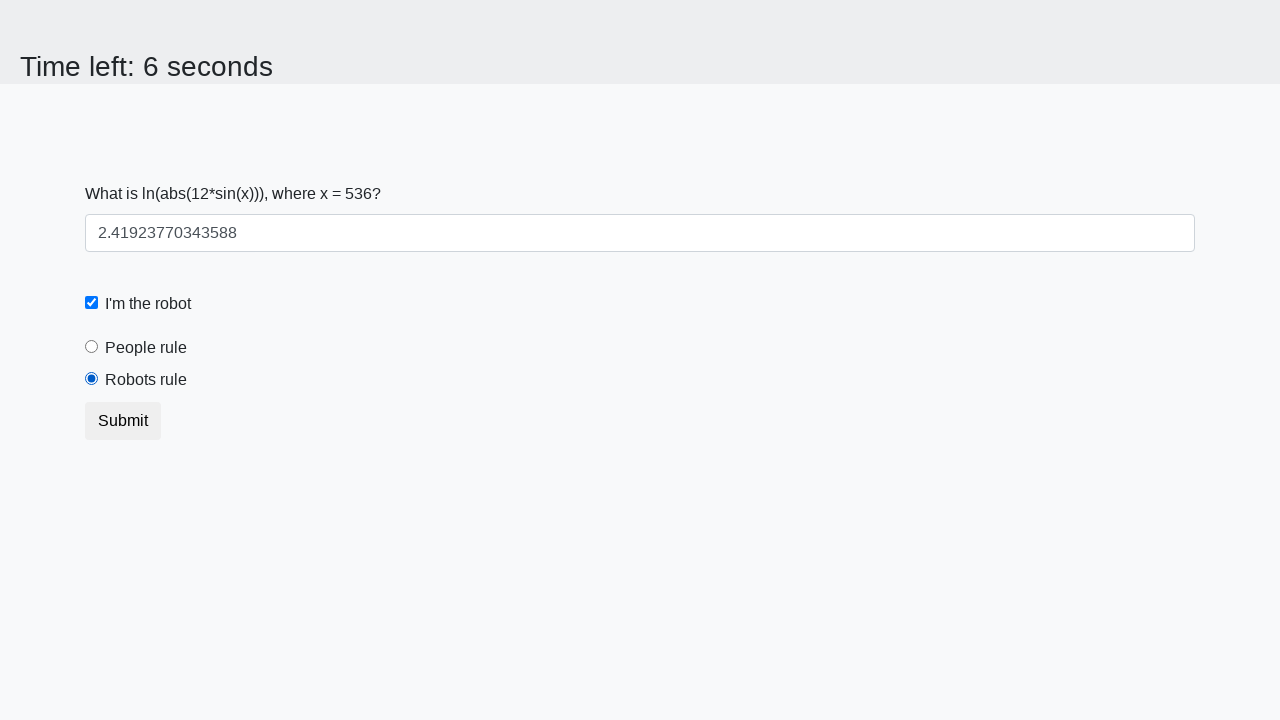

Clicked submit button to submit the form at (123, 421) on .btn.btn-default
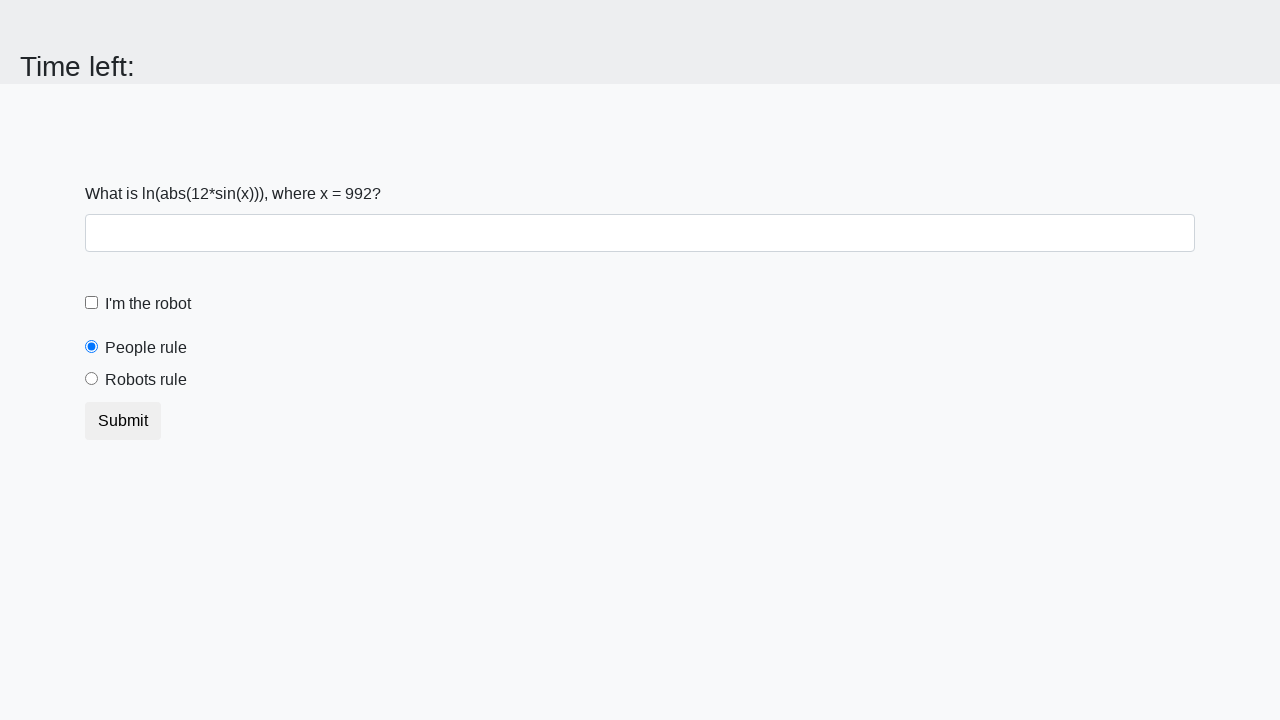

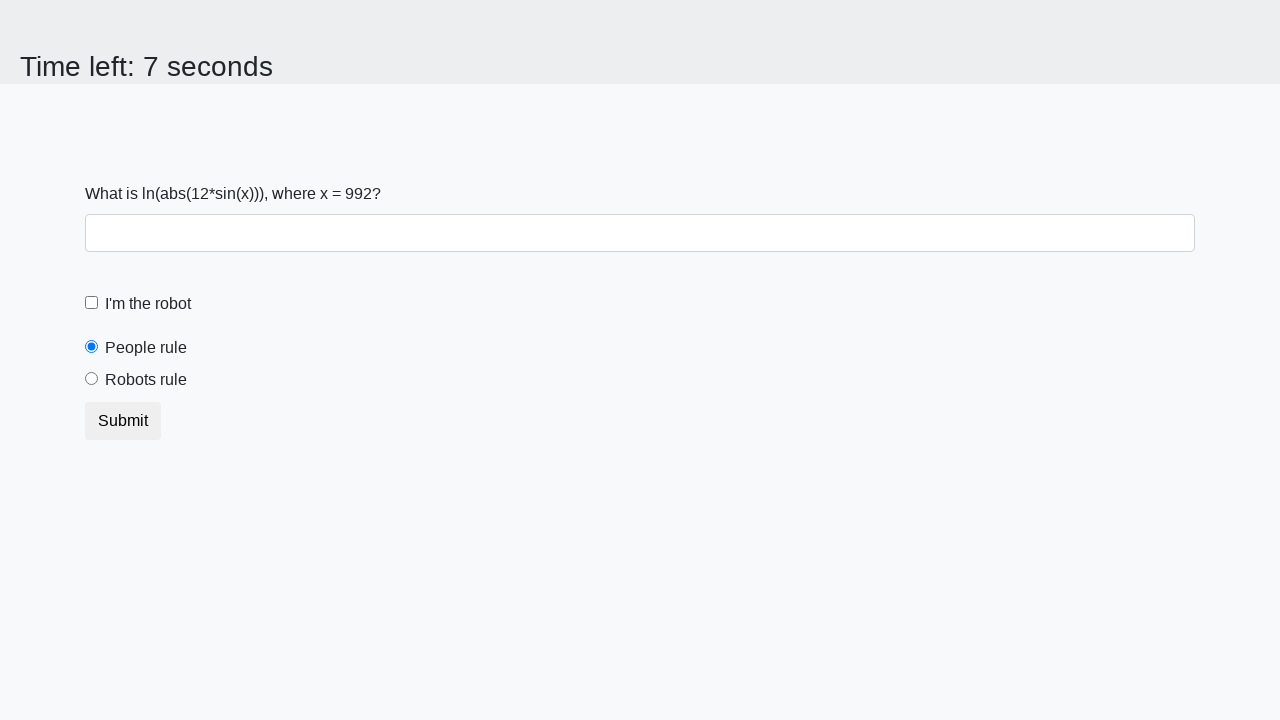